Tests a portfolio website's contact form by scrolling to the form, filling in email and message fields, and submitting

Starting URL: https://sumit-dey-portfolio.vercel.app

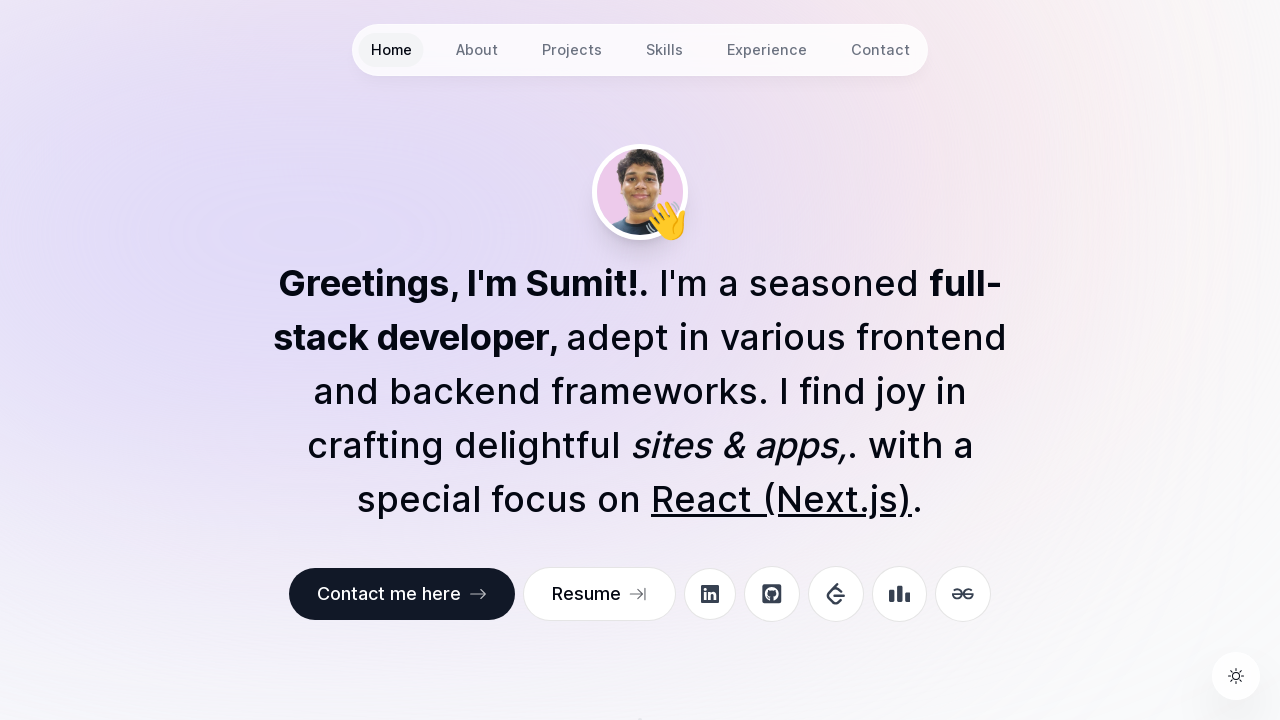

Scrolled to bottom of page to locate contact form
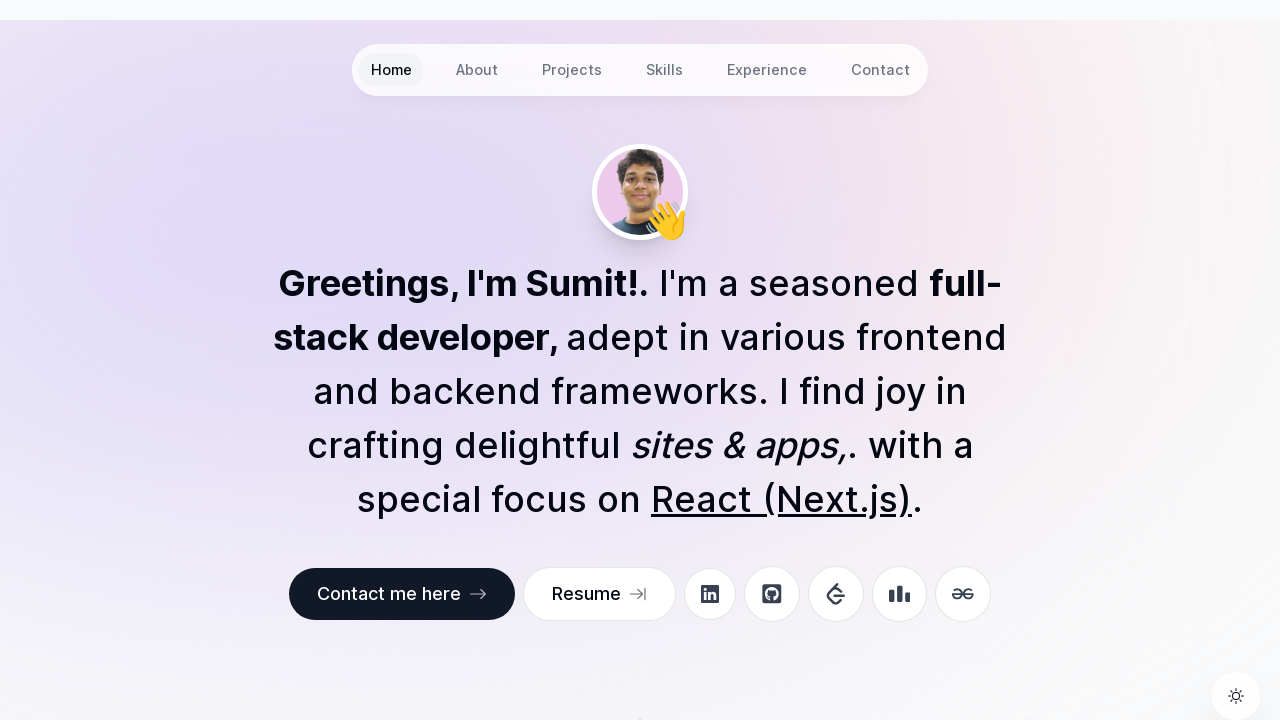

Filled email field with 'contact@testmail.com' on input[name='senderEmail']
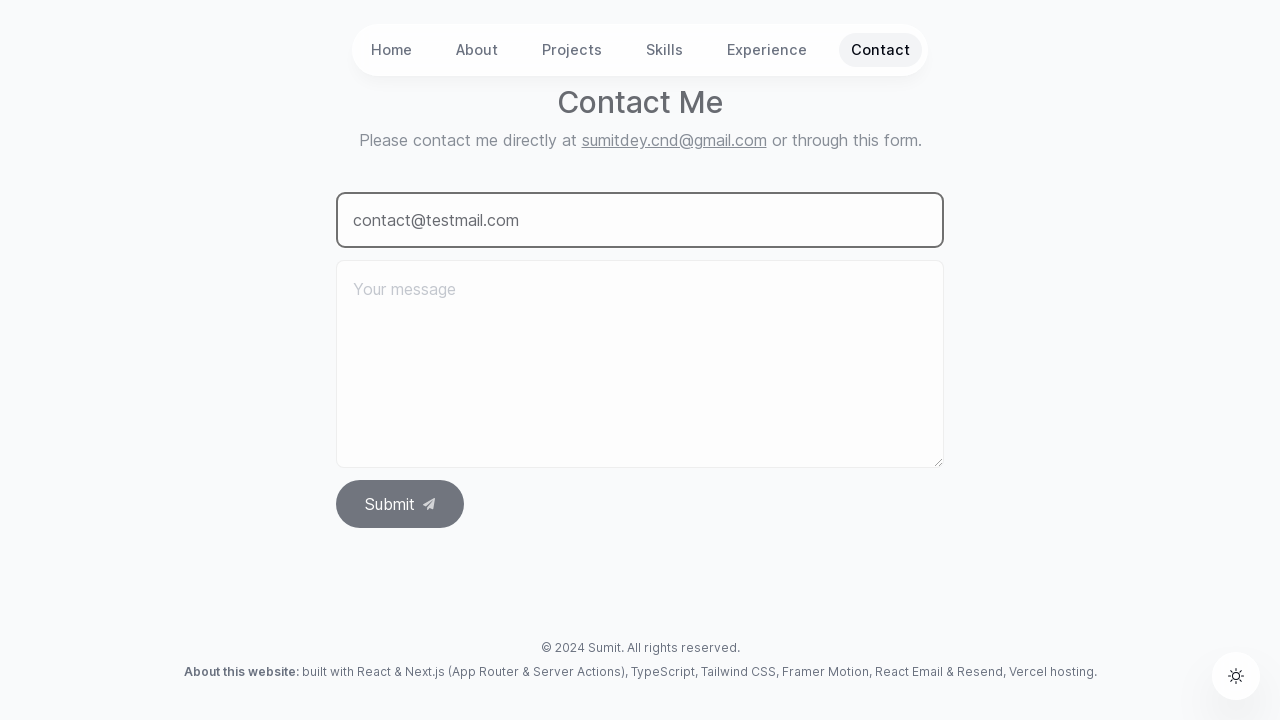

Filled message field with test message on textarea[name='message']
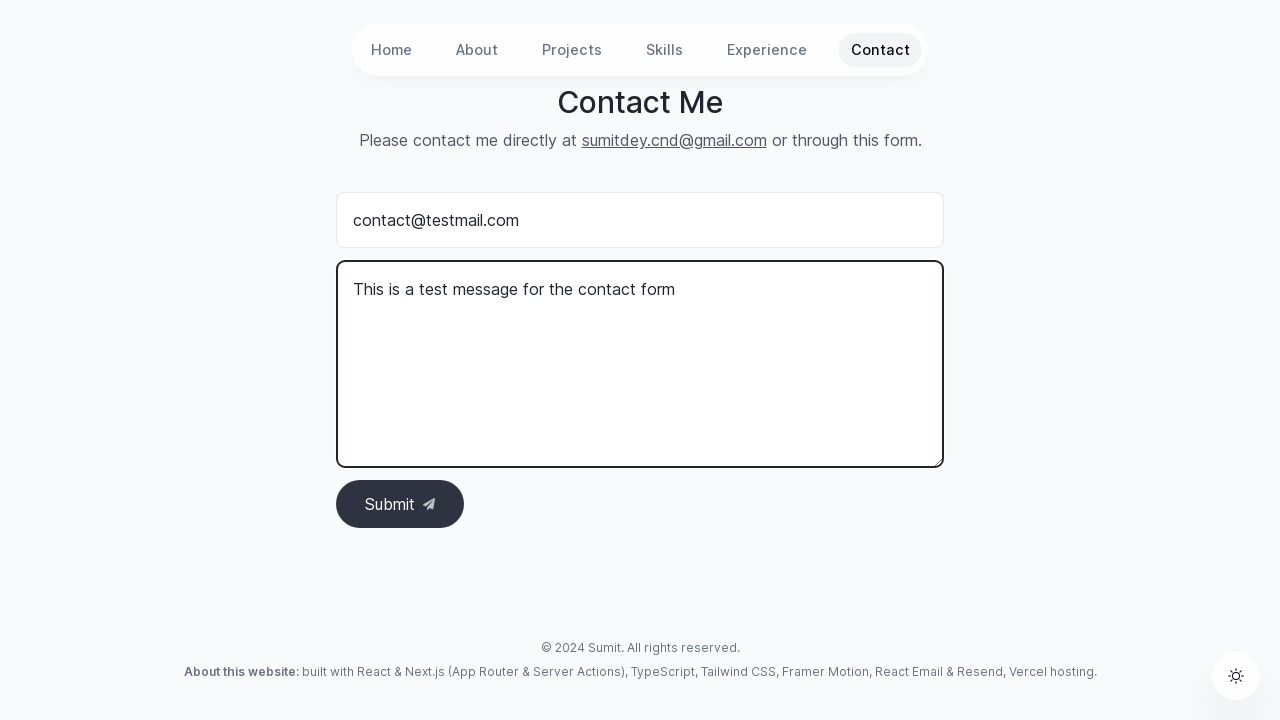

Clicked submit button to send contact form at (400, 504) on button[type='submit'].group.flex.items-center.justify-center
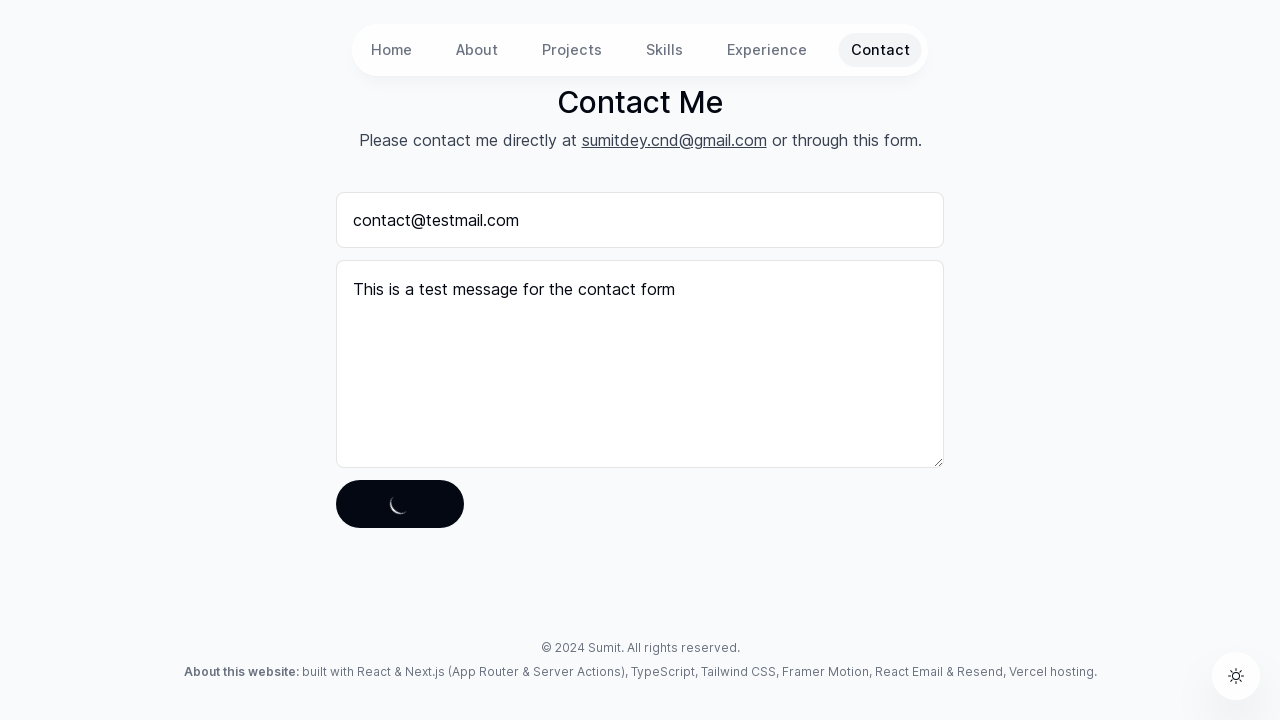

Waited 2 seconds for form submission to complete
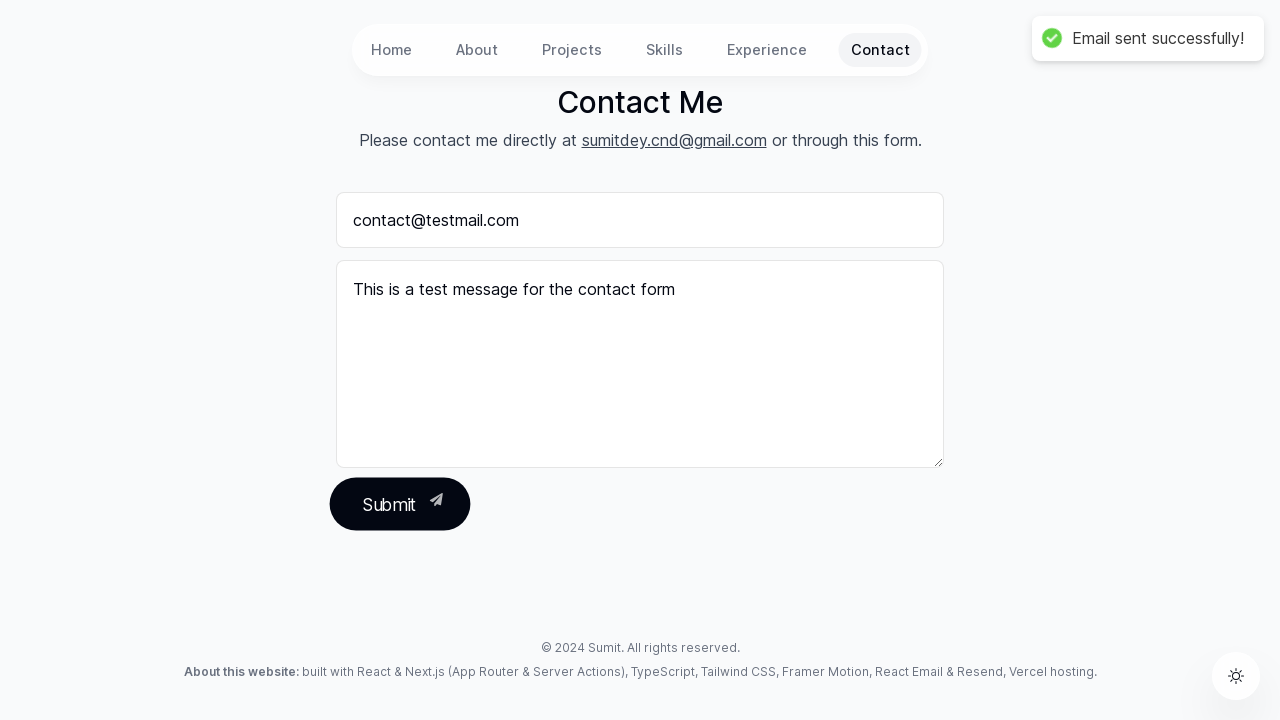

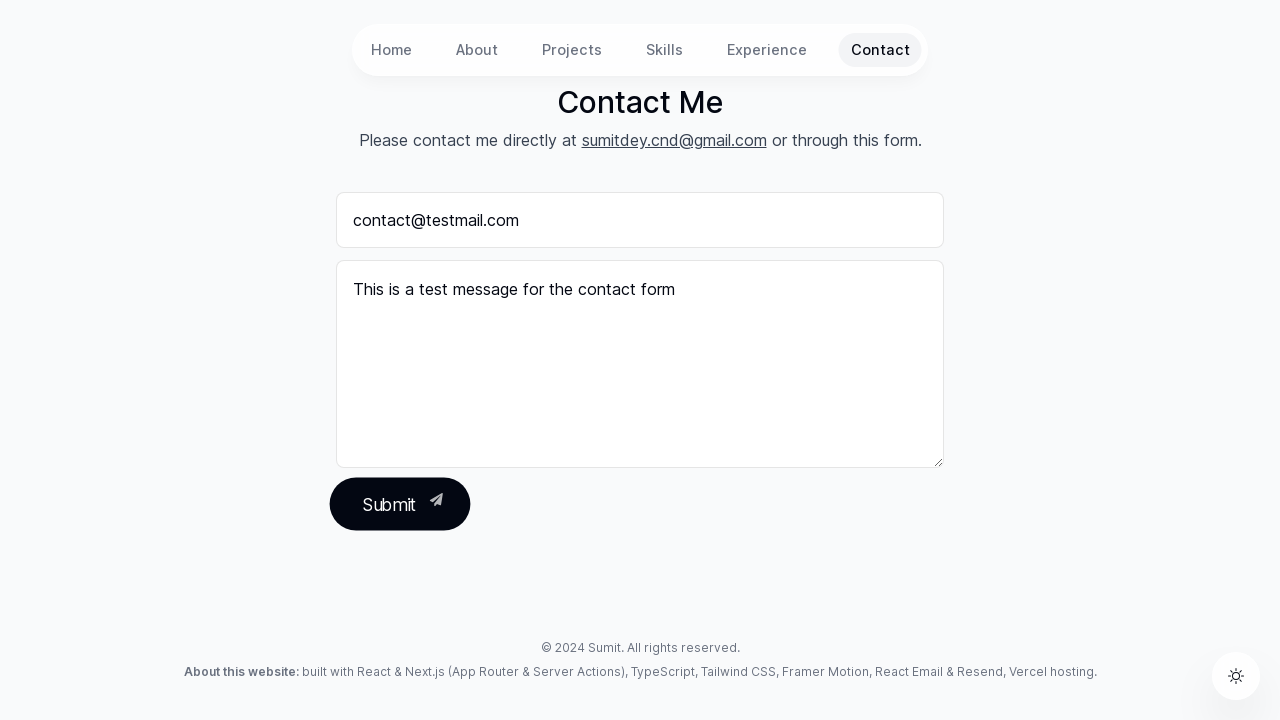